Finds and clicks a dynamically calculated link, fills out a registration form with user information, and submits it

Starting URL: http://suninjuly.github.io/find_link_text

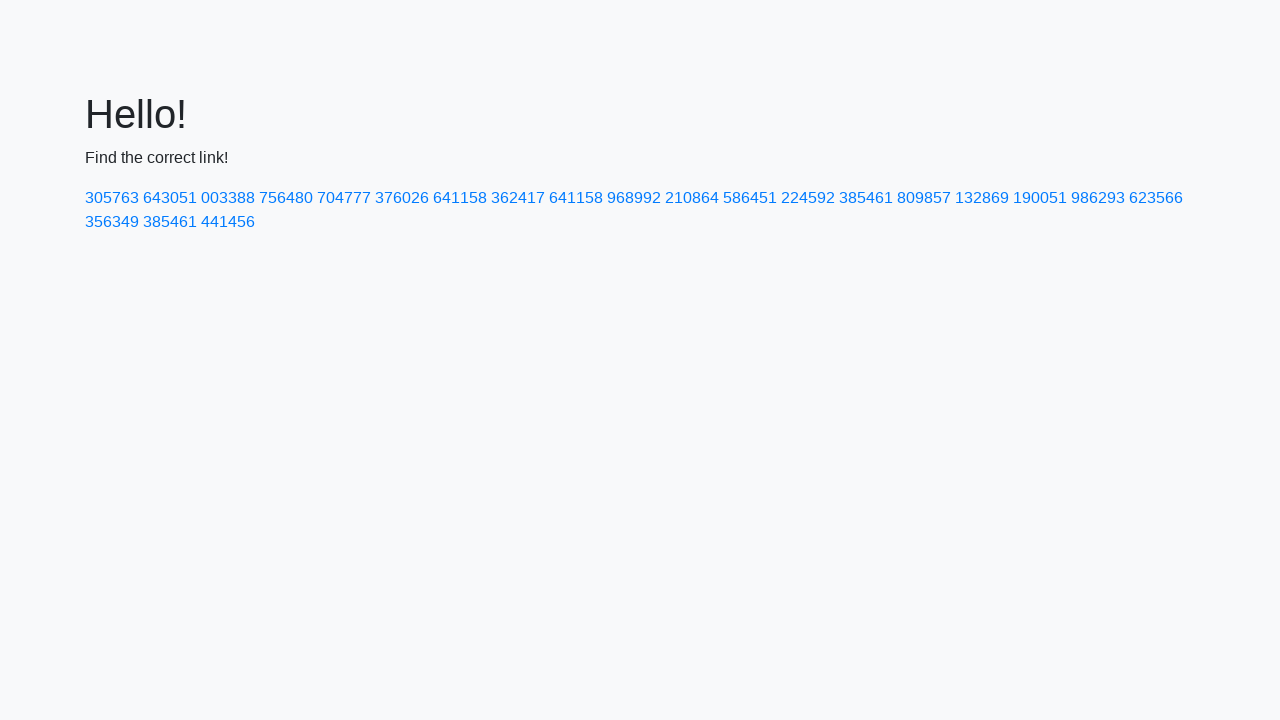

Clicked dynamically calculated link with text '224592' at (808, 198) on a:text('224592')
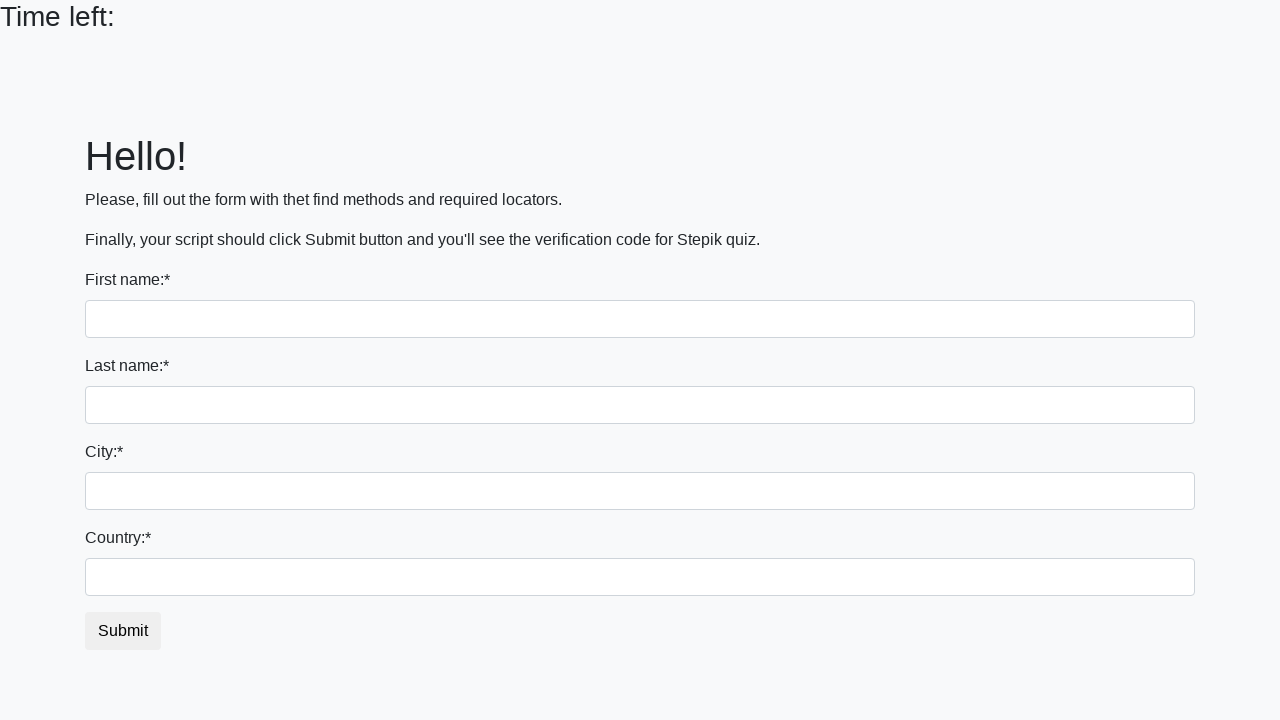

Filled first name field with 'Ivan' on input[name='first_name']
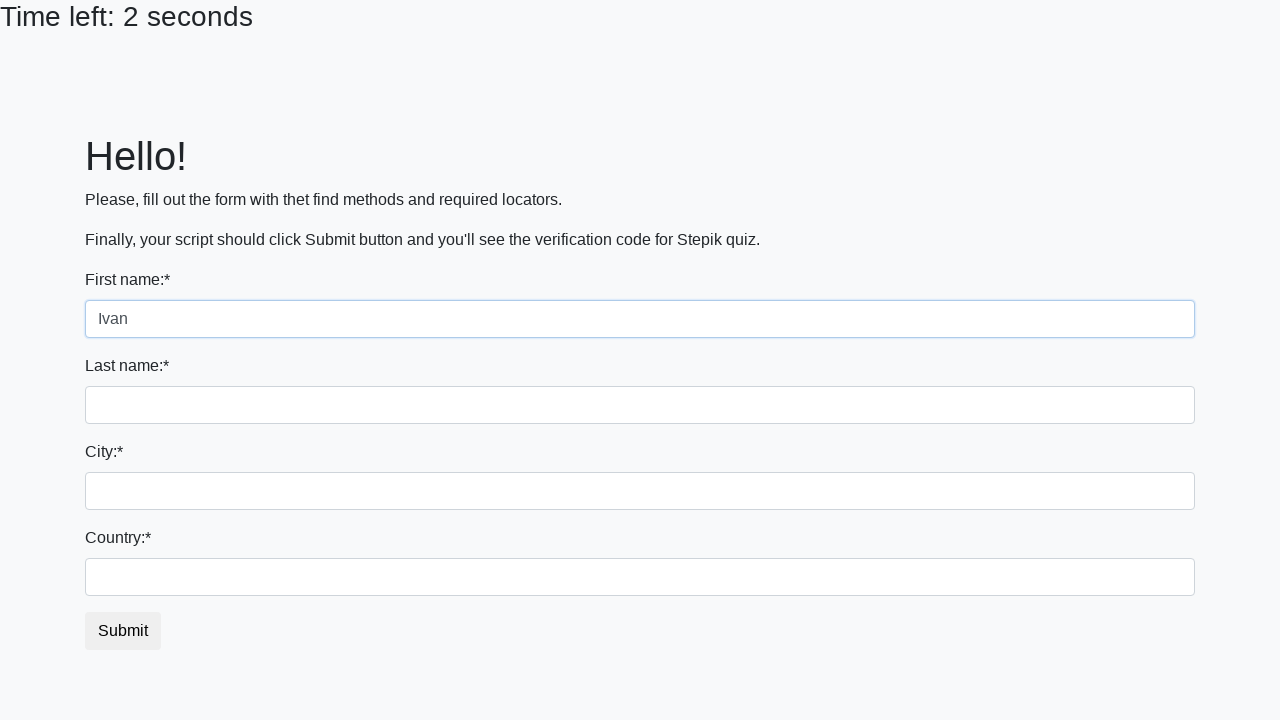

Filled last name field with 'Petrov' on input[name='last_name']
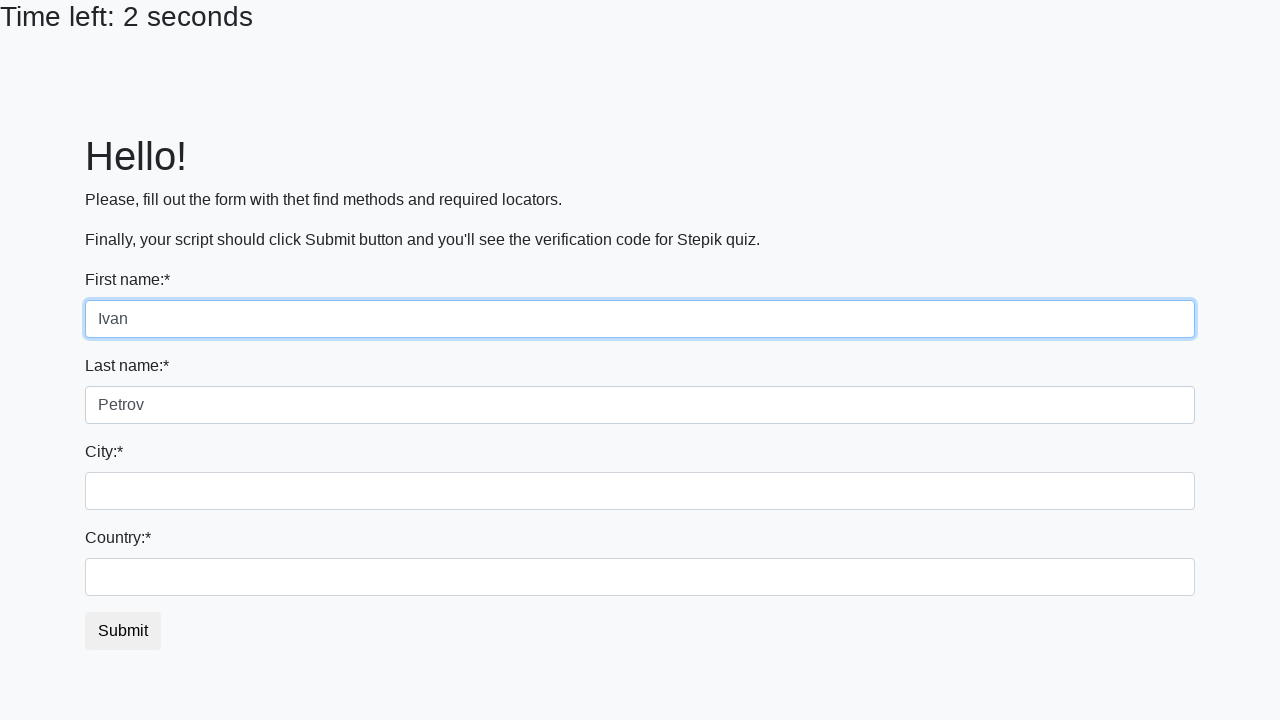

Filled city field with 'Smolensk' on input.city
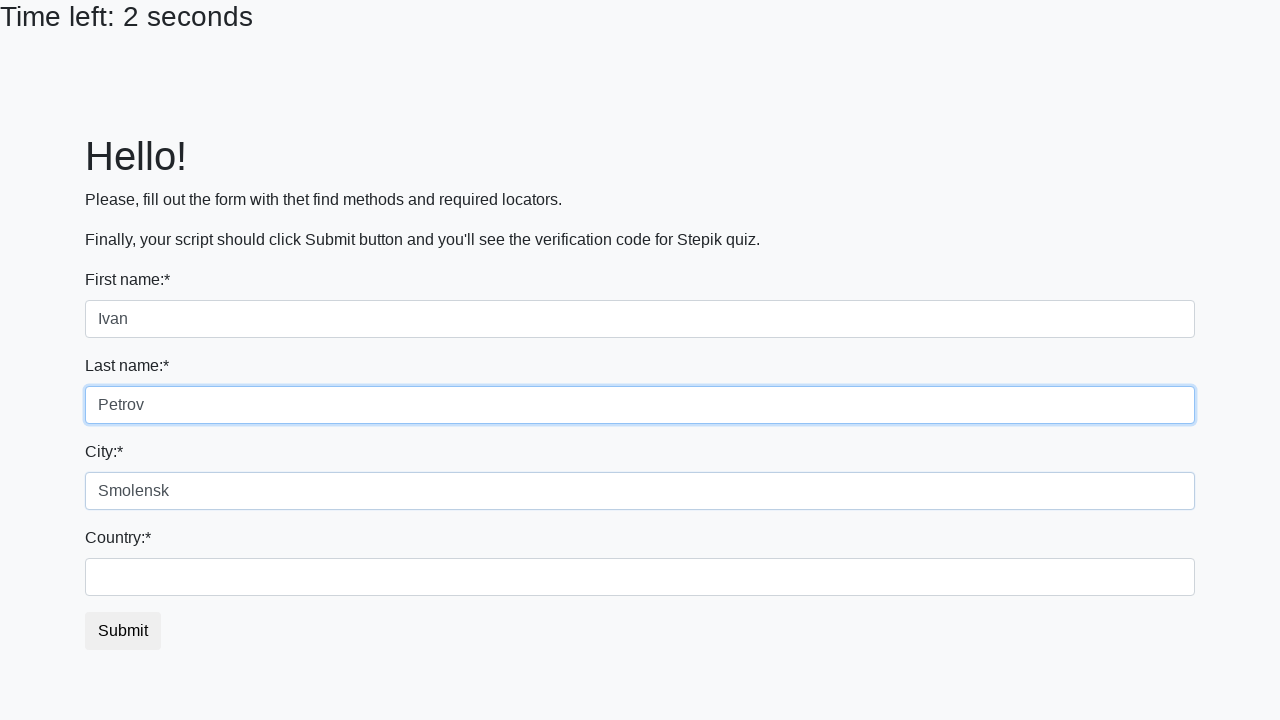

Filled country field with 'Russia' on #country
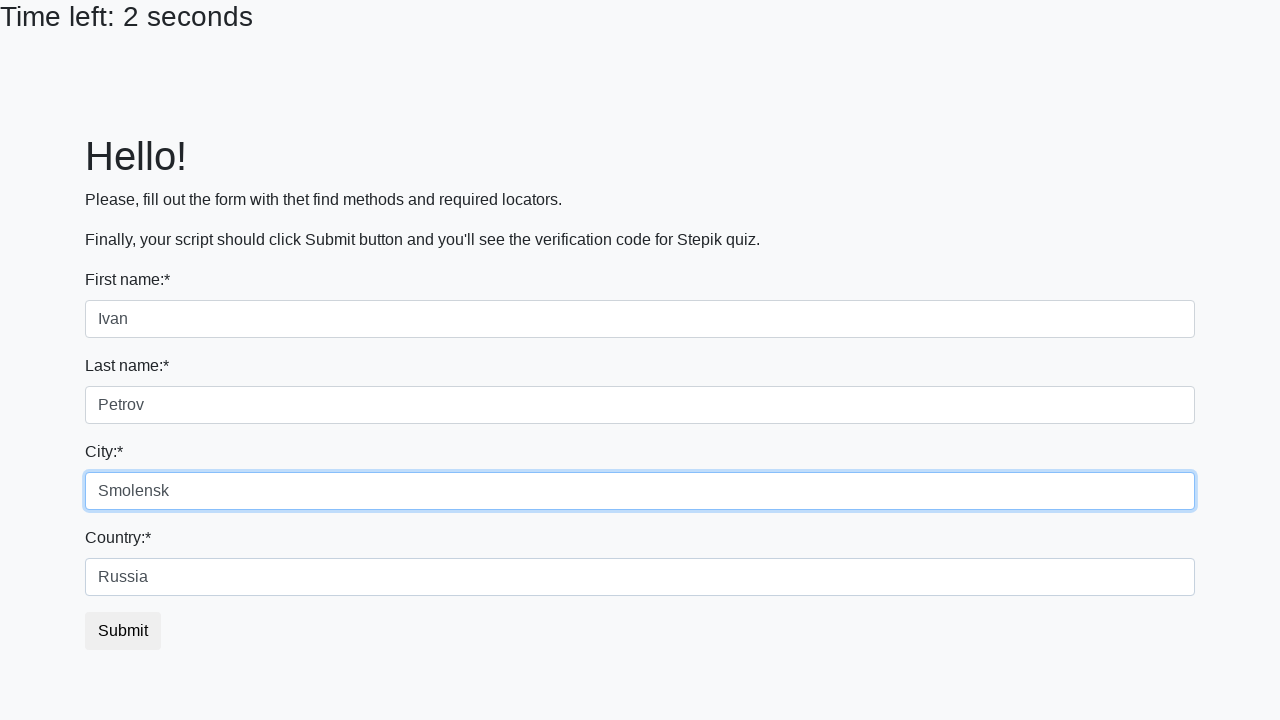

Clicked submit button to submit registration form at (123, 631) on button.btn
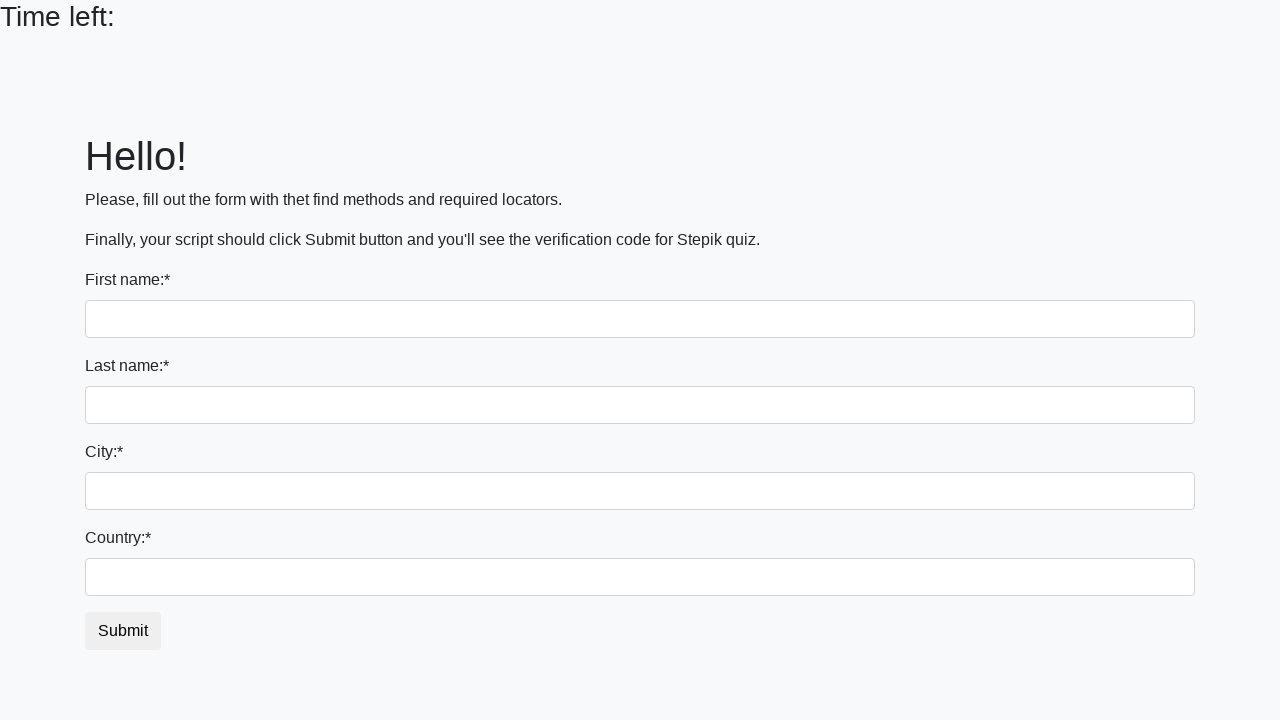

Set up alert handler to accept dialogs
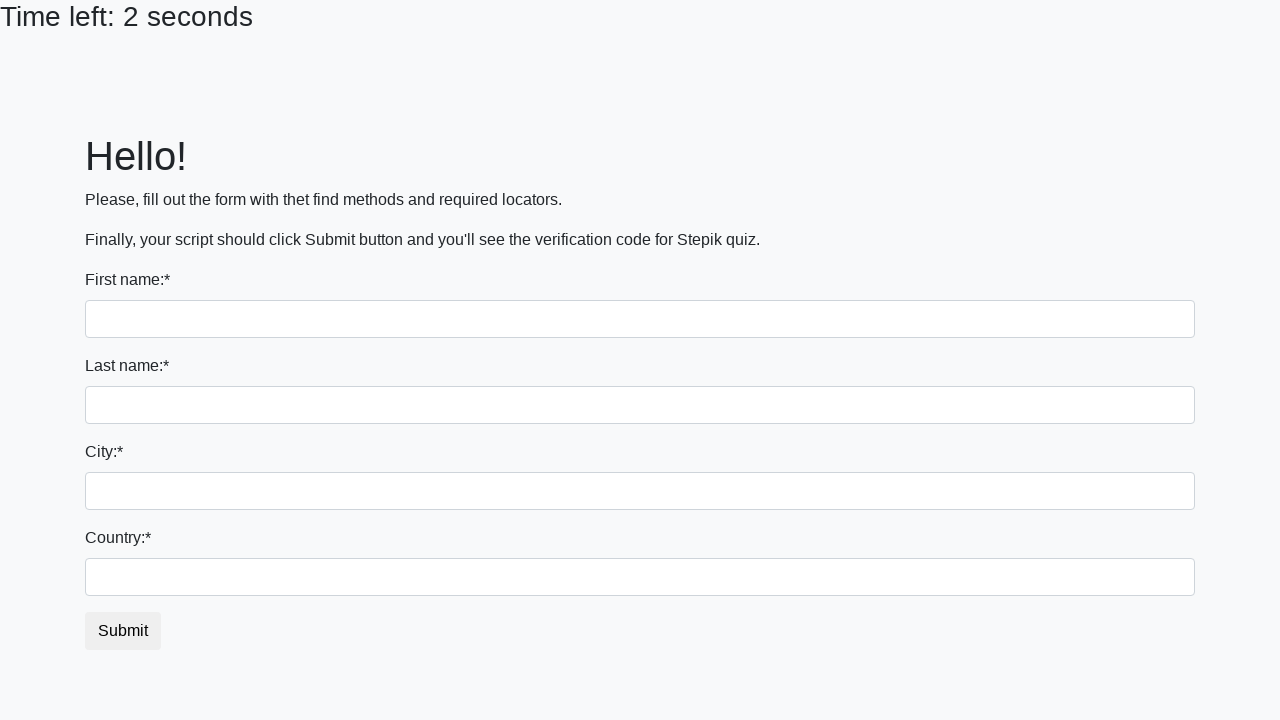

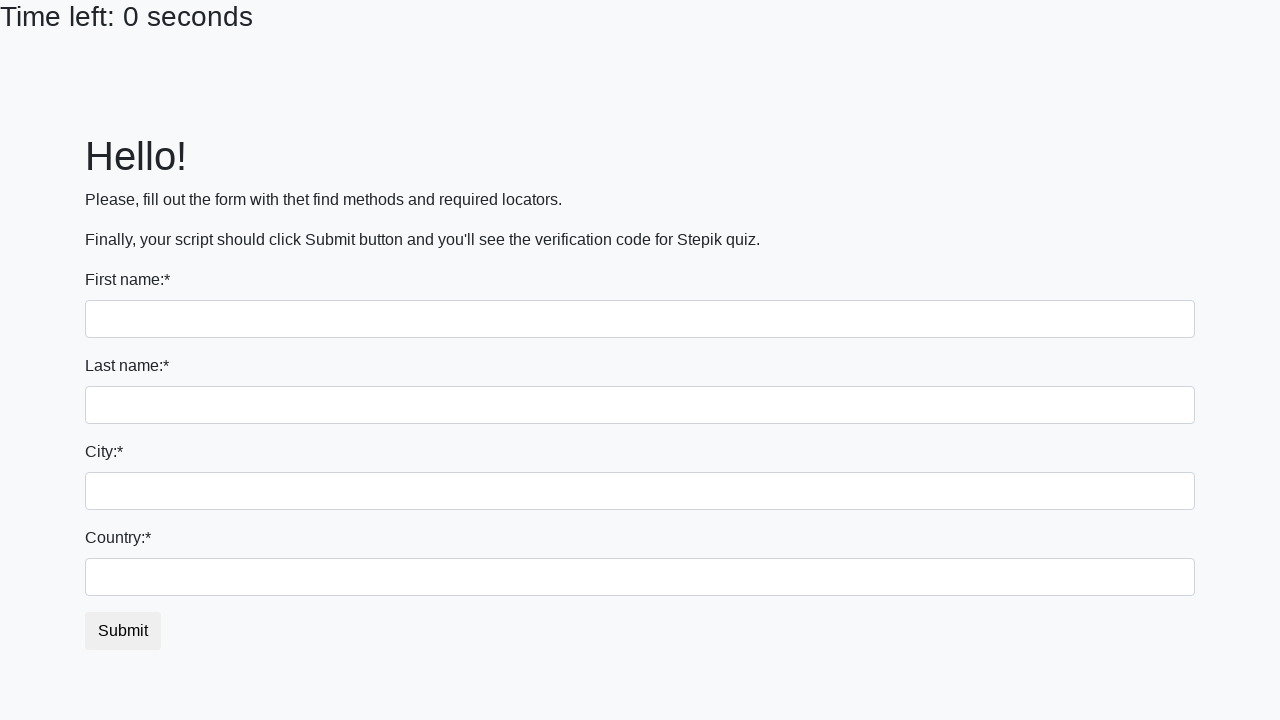